Tests a text box form on demoqa.com by filling in user name, email, current address, and permanent address fields, then submitting the form and verifying the output contains the entered values.

Starting URL: http://demoqa.com/text-box

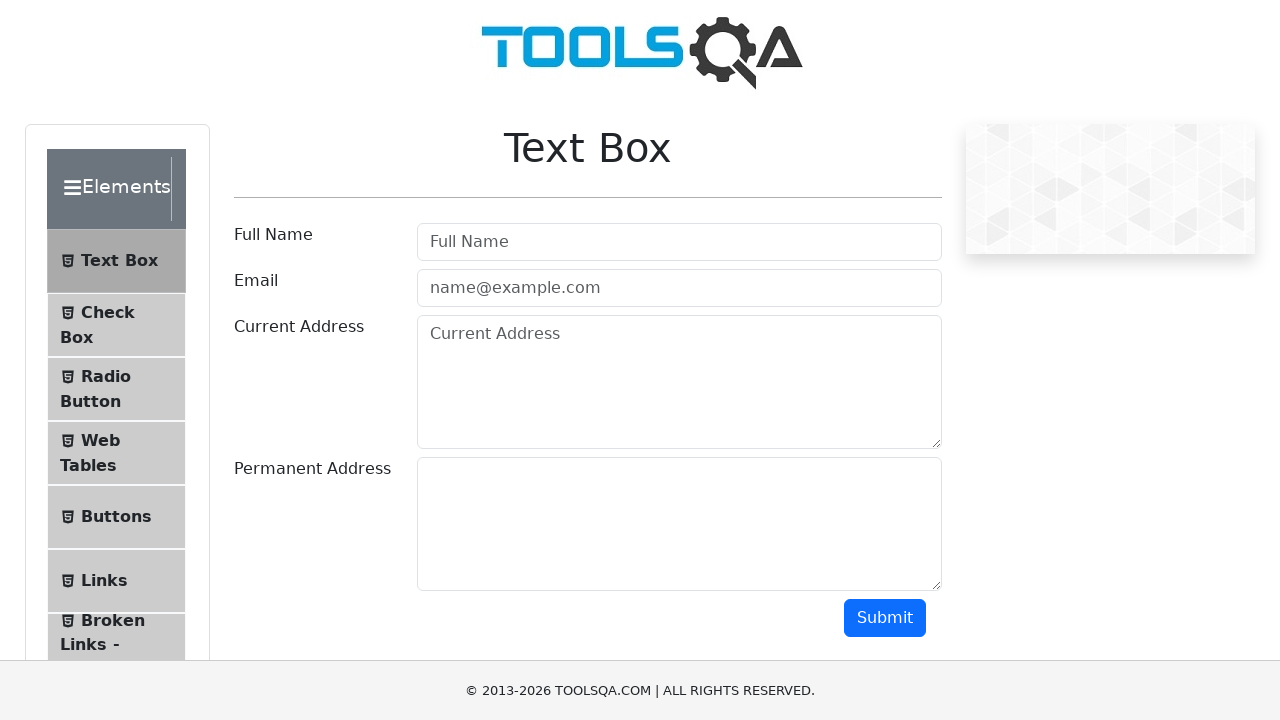

Filled userName field with 'Automation' on #userName
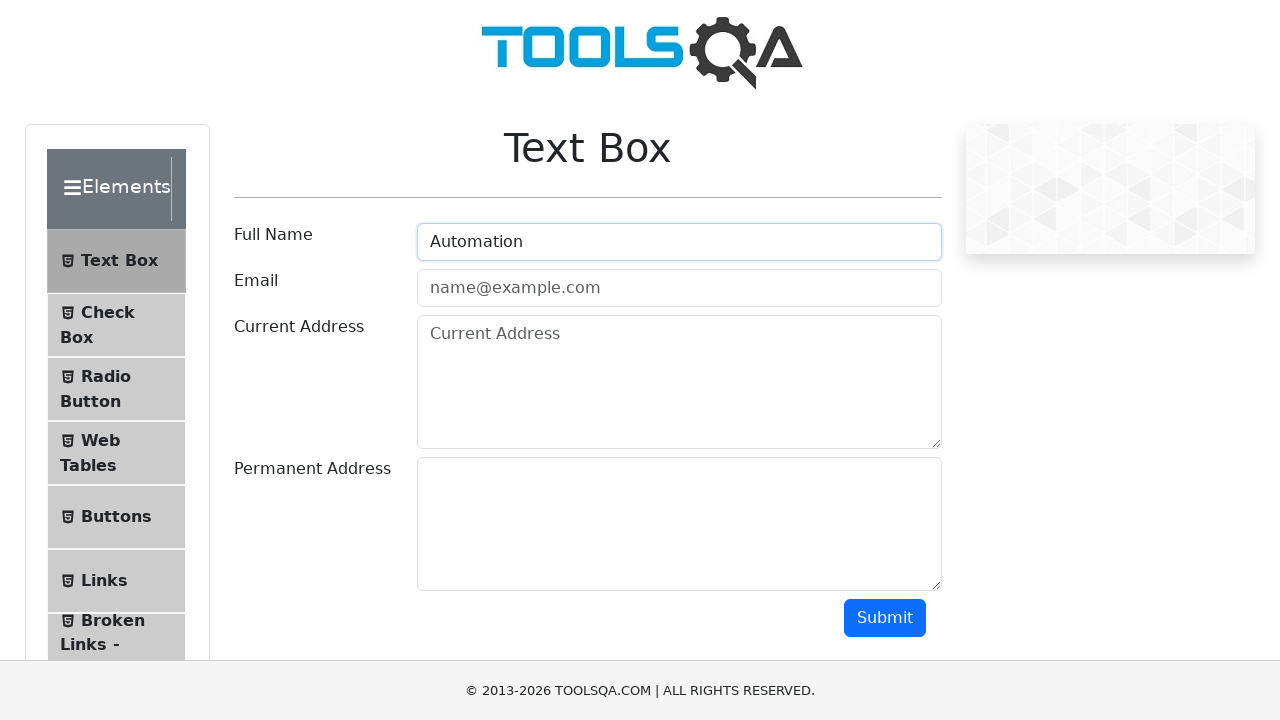

Filled userEmail field with 'Testing@gmail.com' on #userEmail
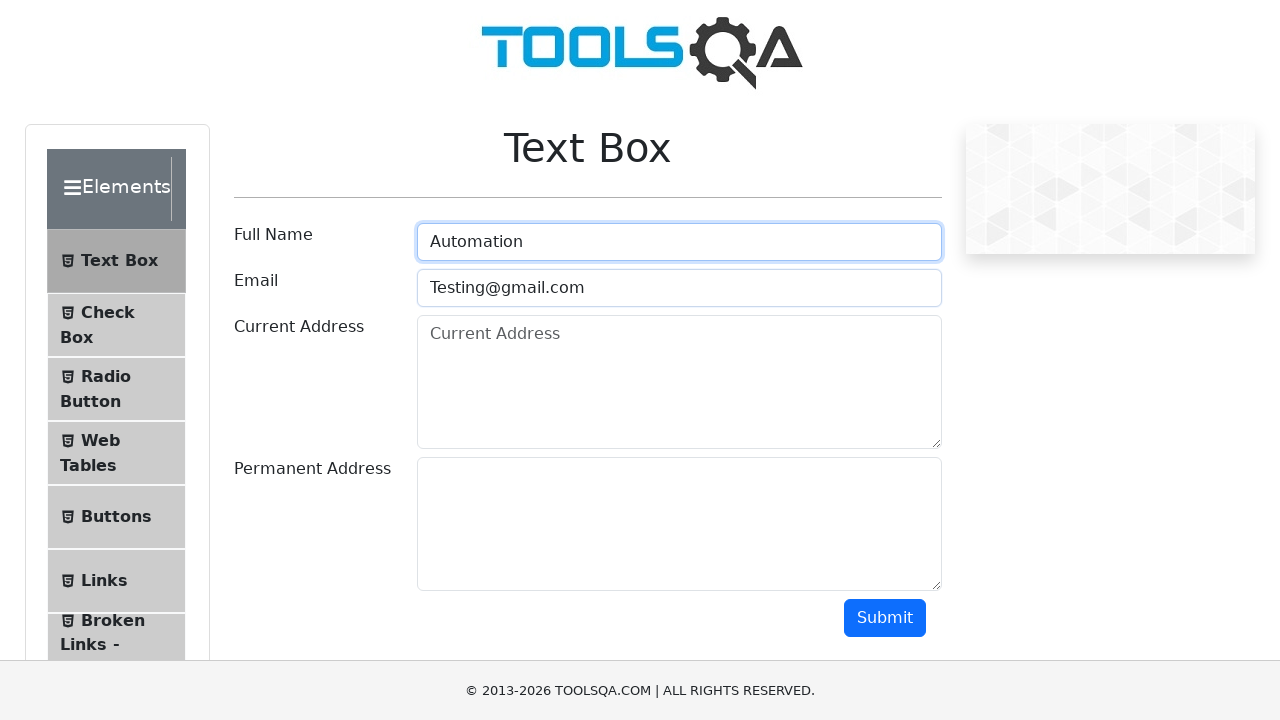

Filled currentAddress field with 'Testing Current Address' on #currentAddress
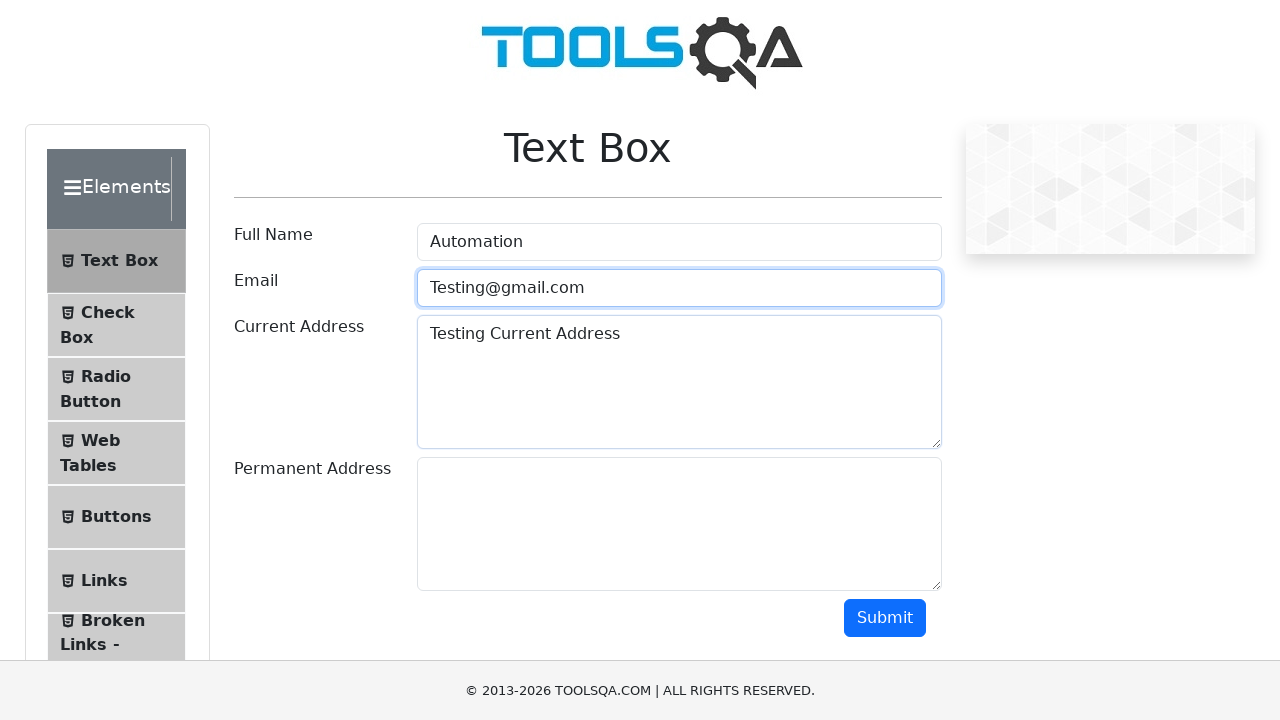

Filled permanentAddress field with 'Testing Permanent Address' on #permanentAddress
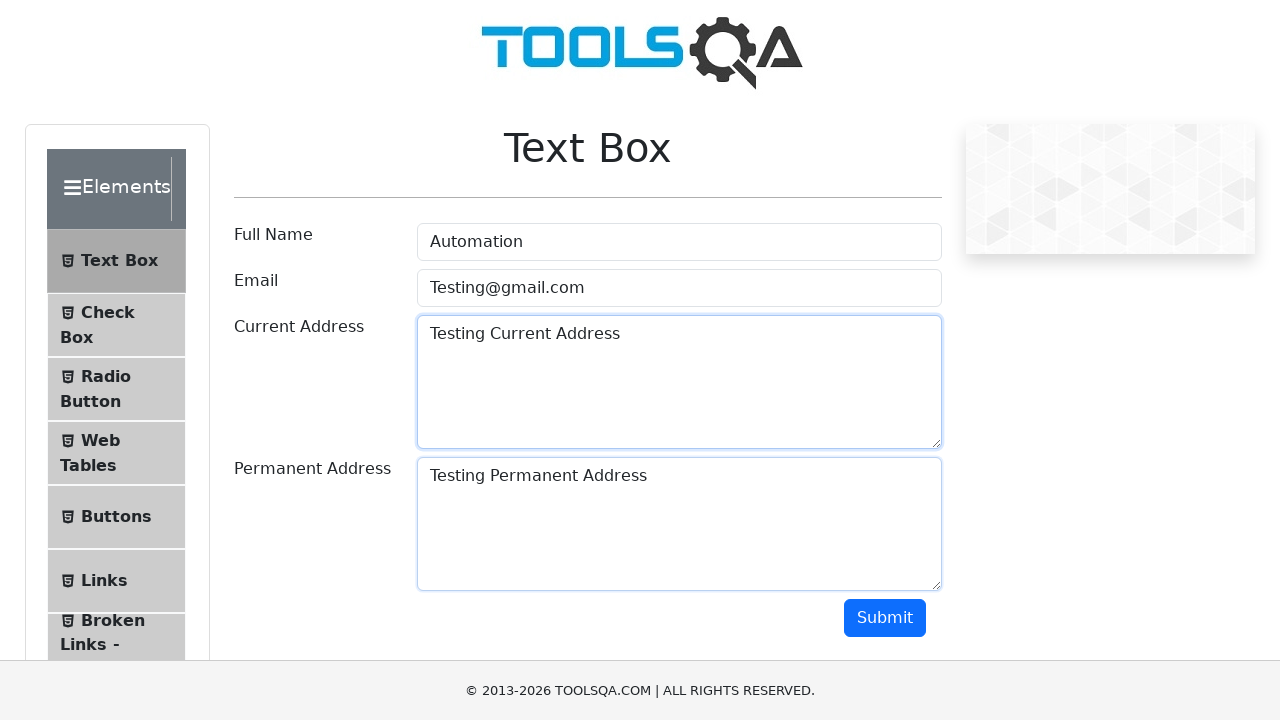

Clicked submit button at (885, 618) on .btn-primary
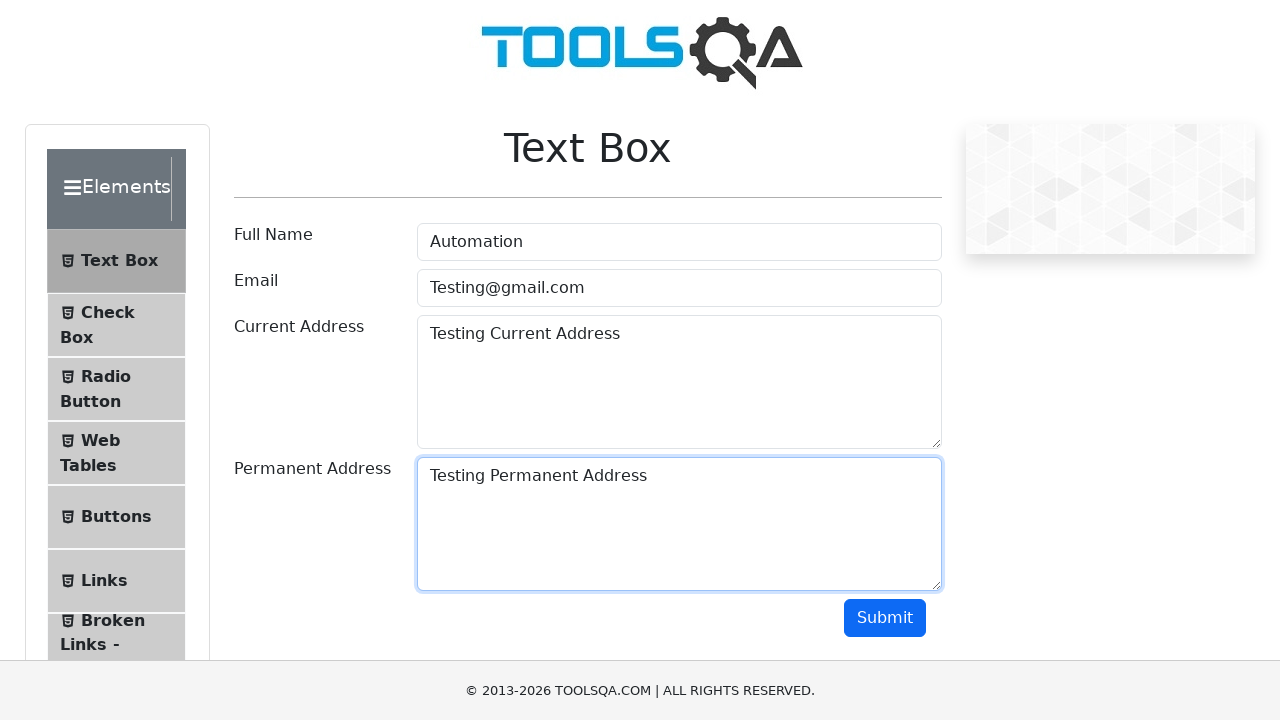

Output name field appeared
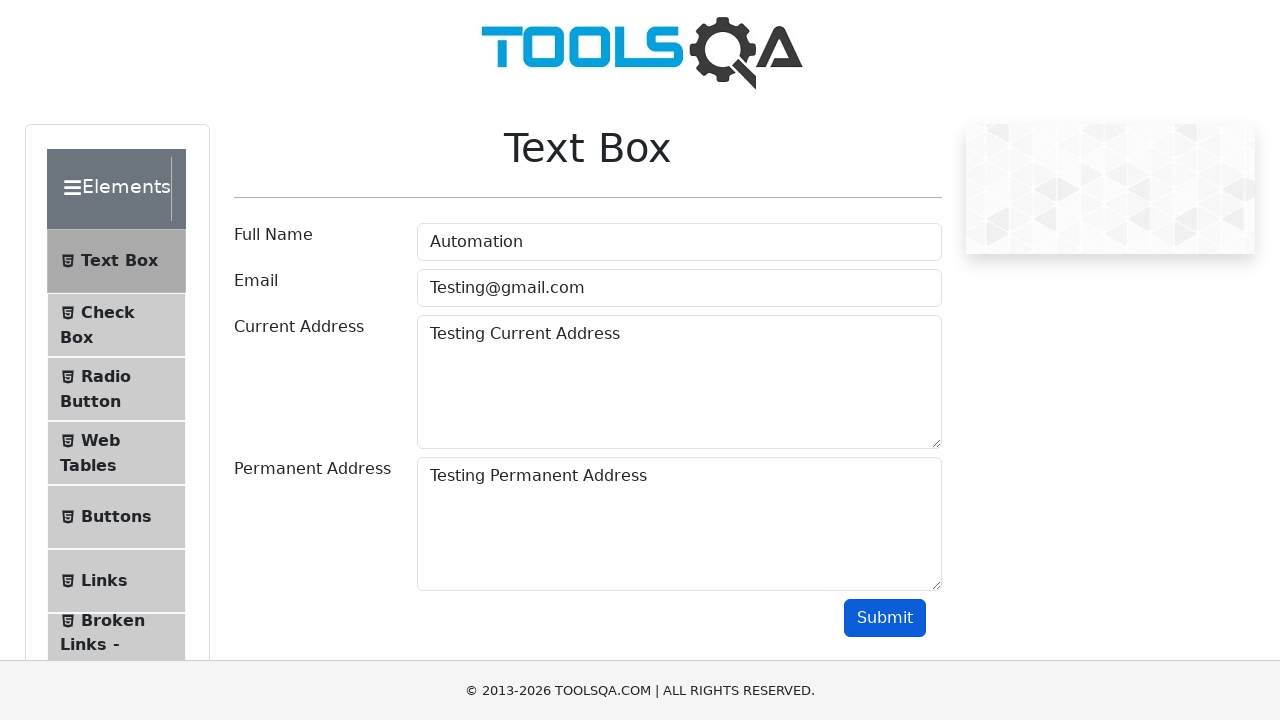

Verified name output contains 'Automation'
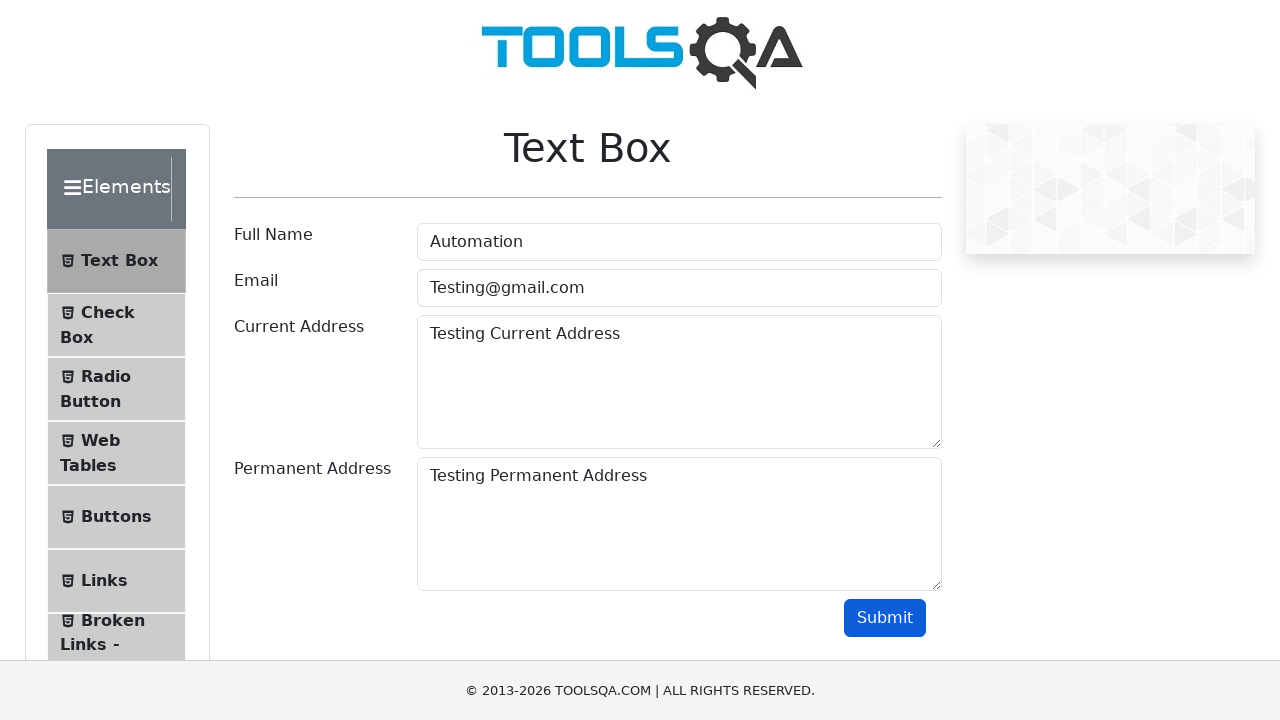

Verified email output contains 'Testing'
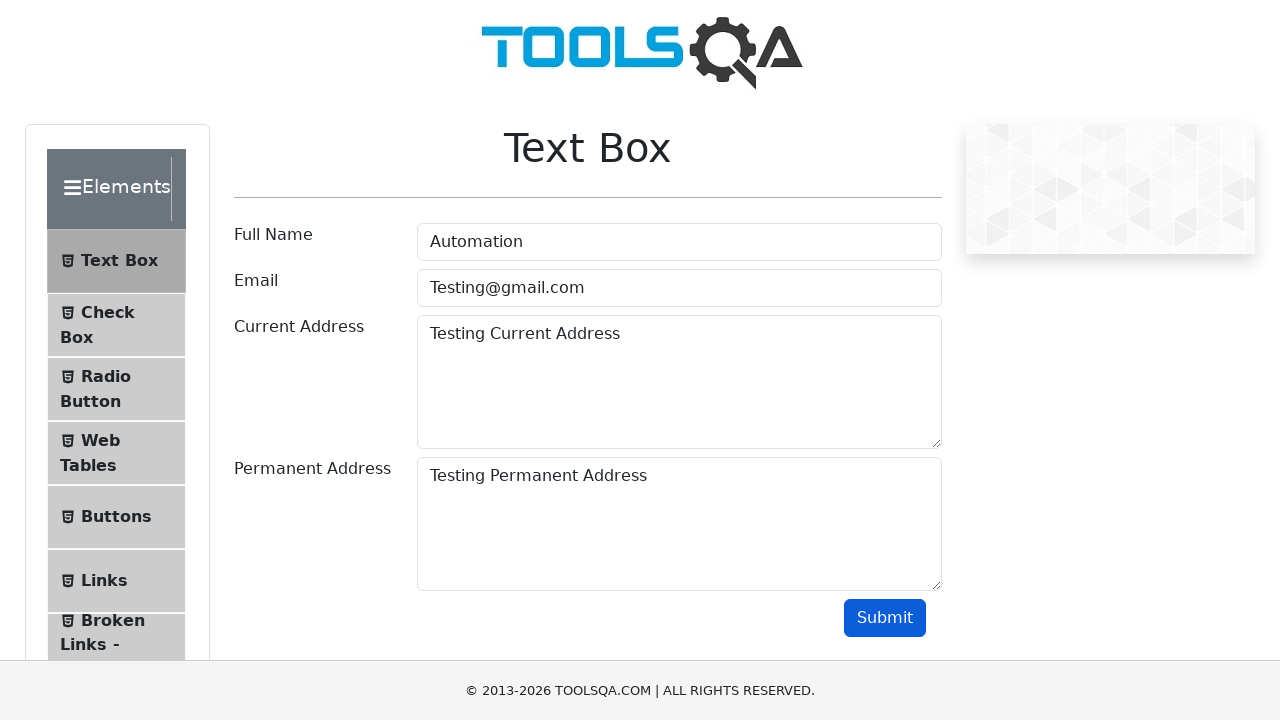

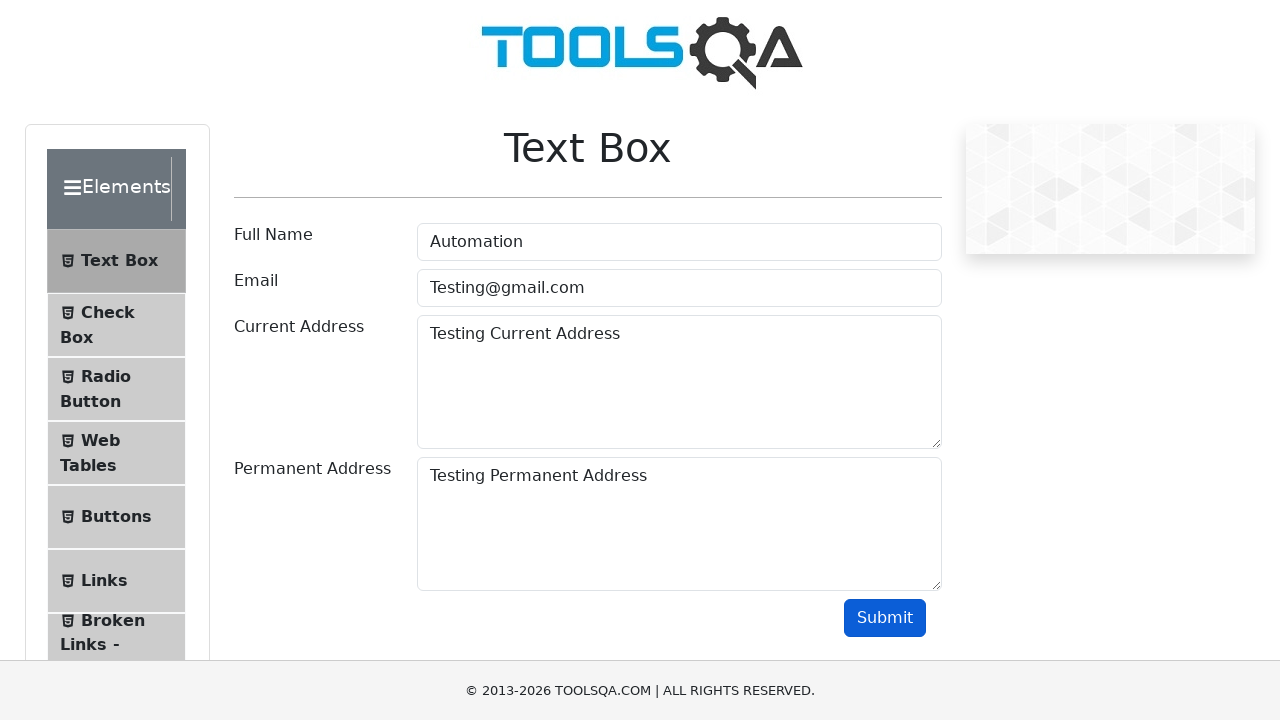